Tests submitting a practice form with all valid inputs including name, email, gender, phone number, date of birth, subjects, hobbies, address, and state/city selection.

Starting URL: https://demoqa.com/automation-practice-form

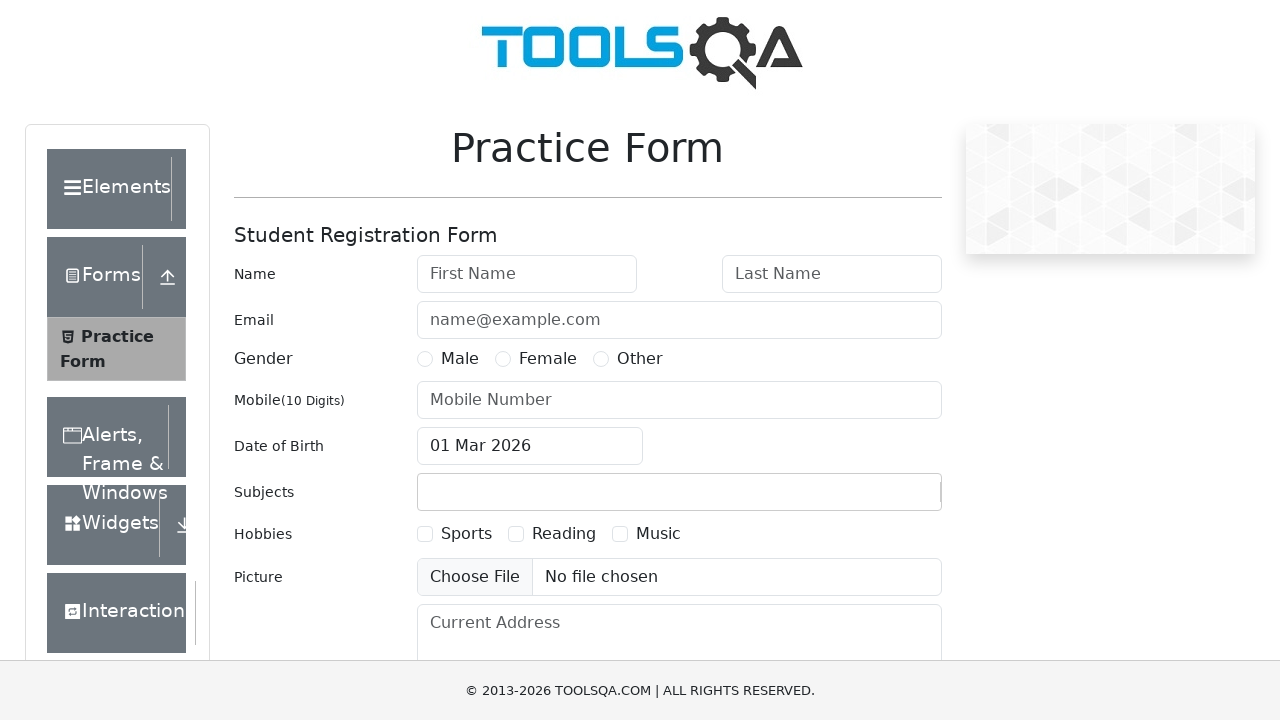

Filled first name field with 'John' on #firstName
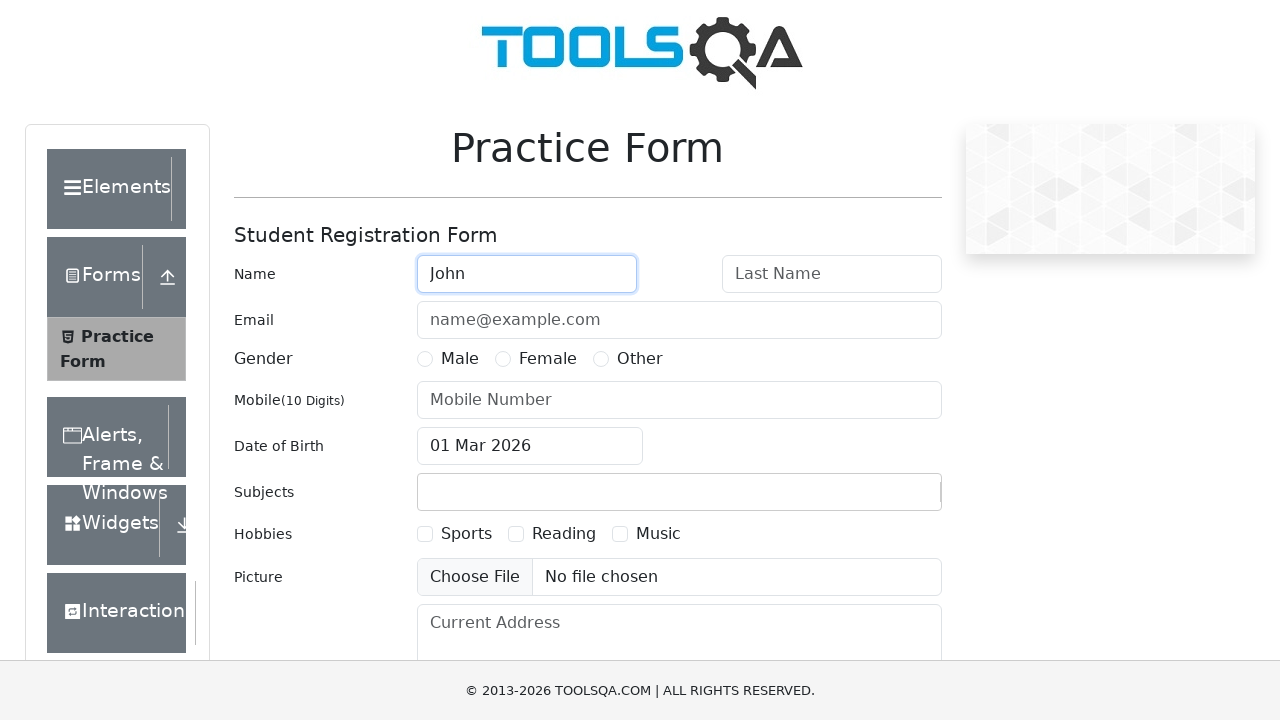

Filled last name field with 'Doe' on #lastName
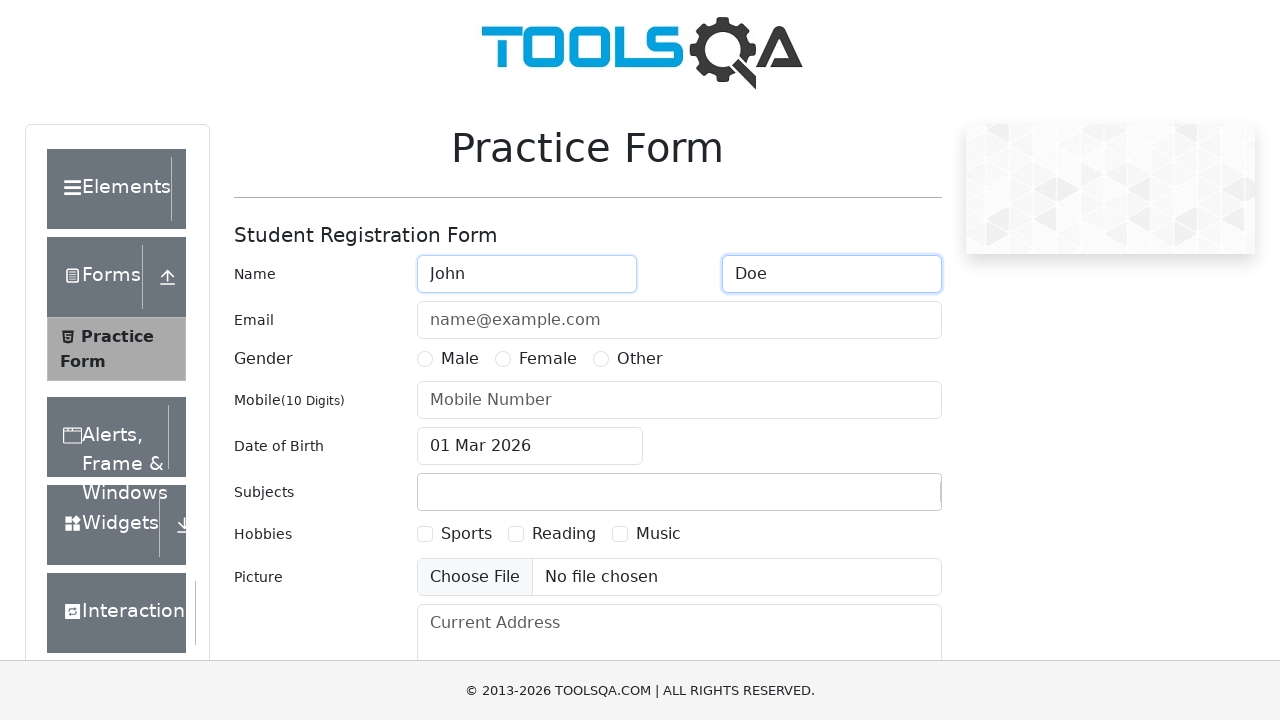

Filled email field with 'john.doe@example.com' on #userEmail
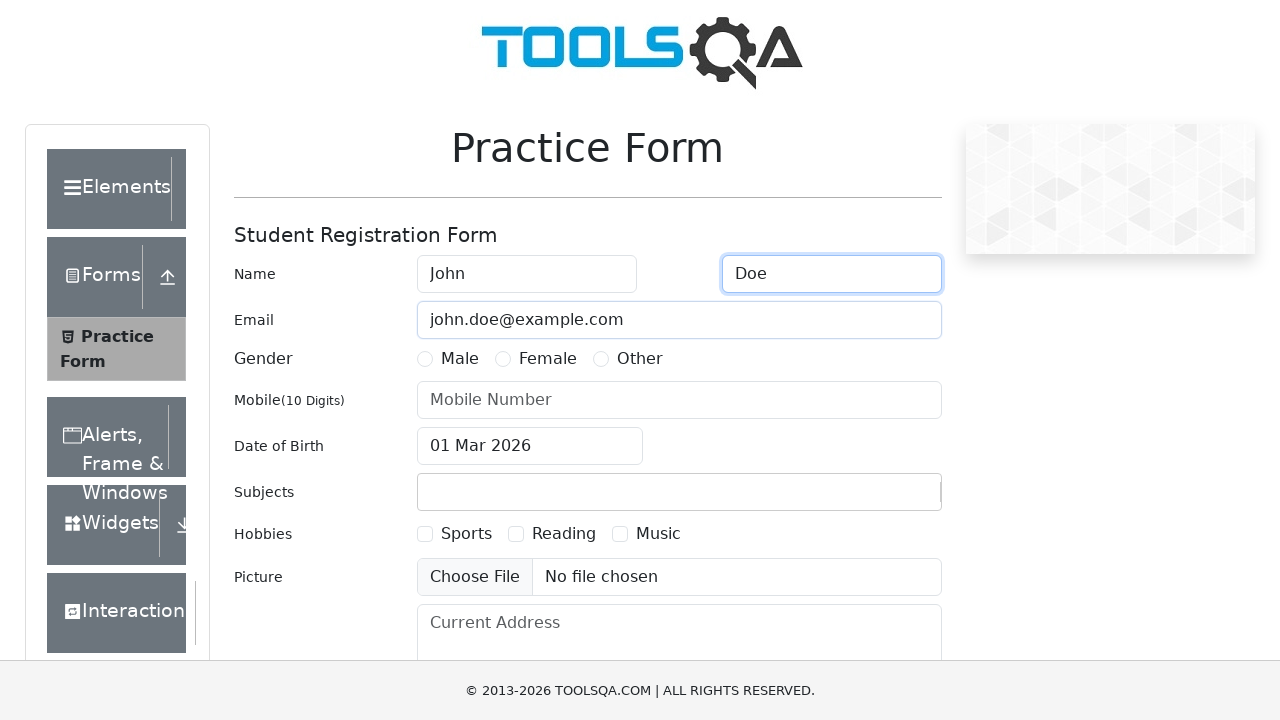

Selected 'Male' gender option at (460, 359) on xpath=//label[text()='Male']
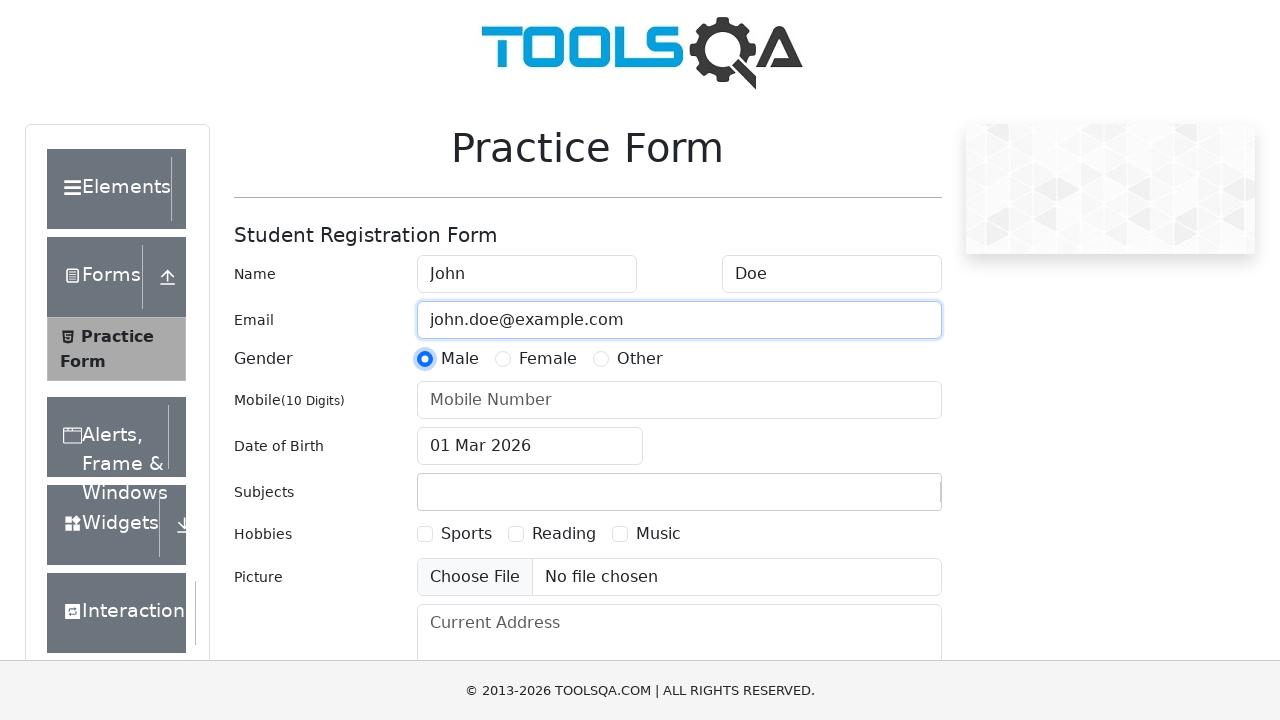

Filled mobile number field with '1234567890' on #userNumber
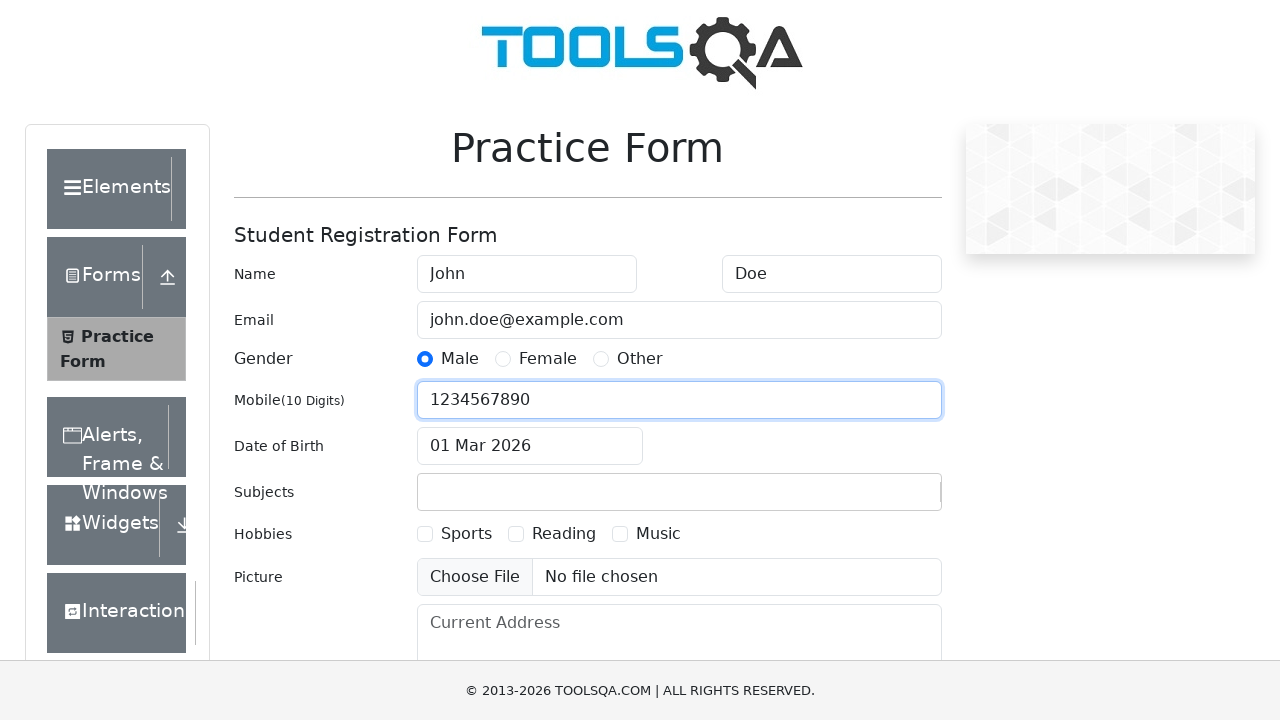

Clicked date of birth input field at (530, 446) on #dateOfBirthInput
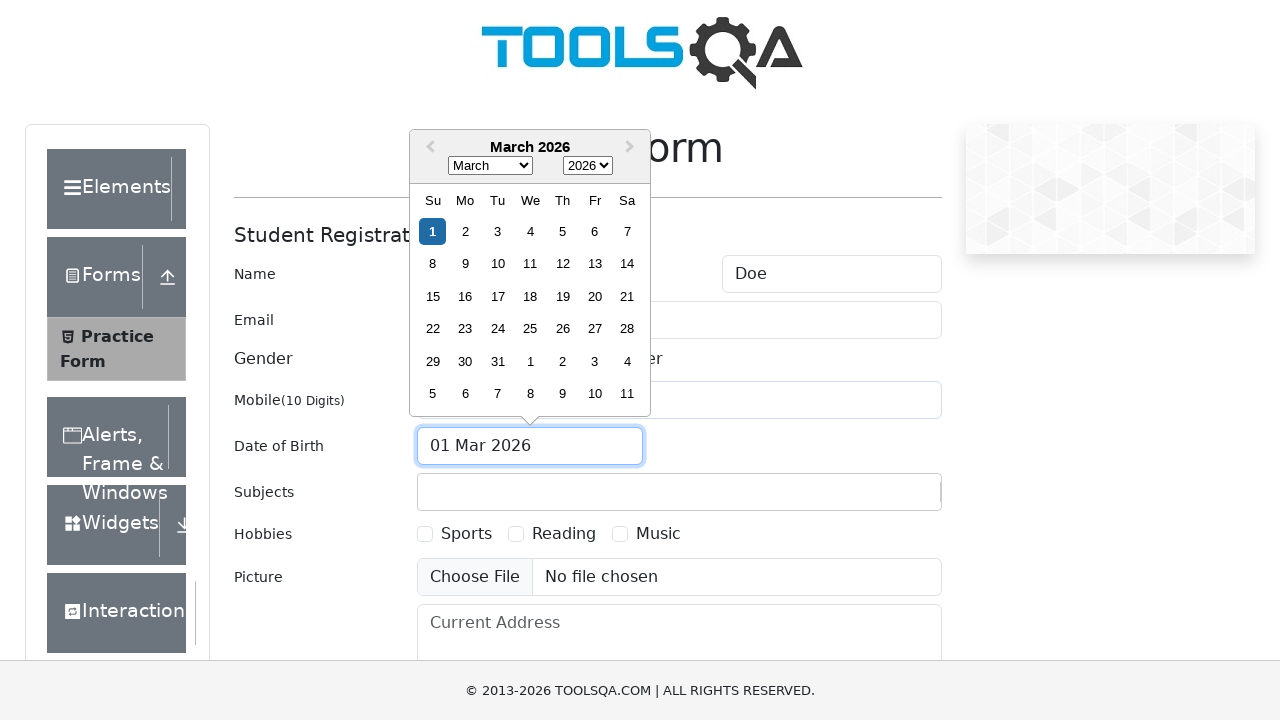

Selected May as the birth month on .react-datepicker__month-select
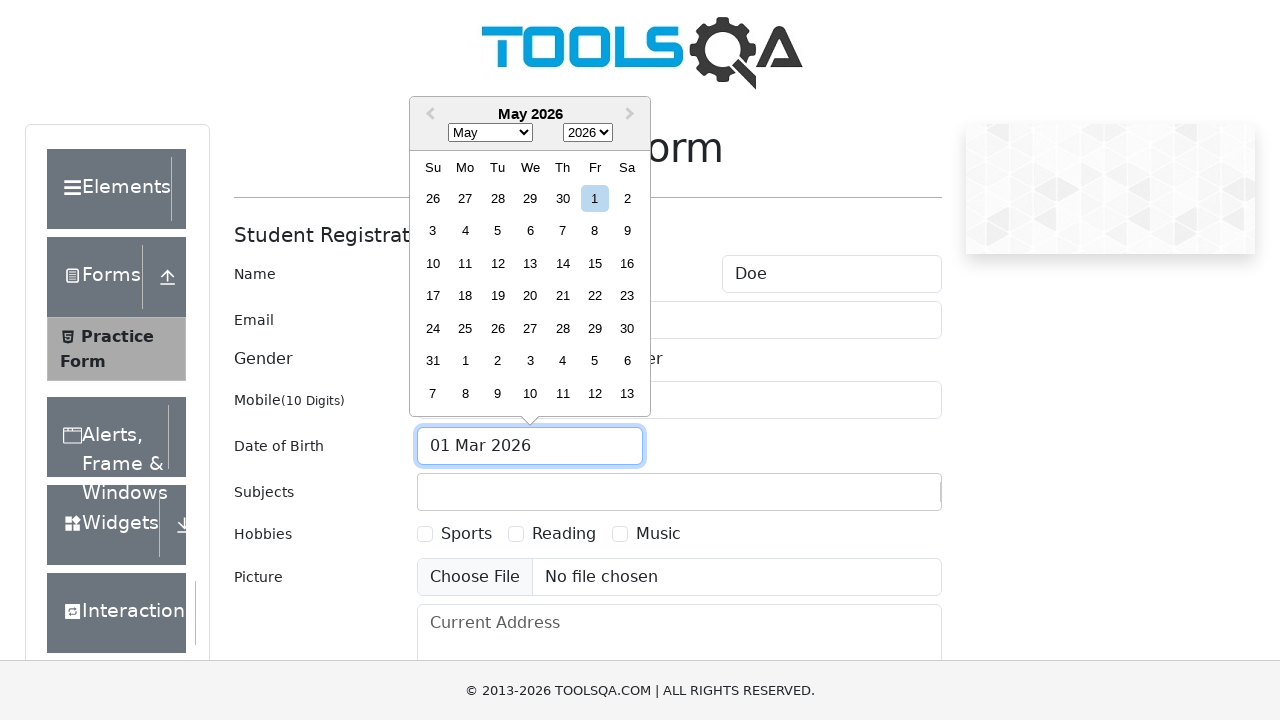

Selected 1995 as the birth year on .react-datepicker__year-select
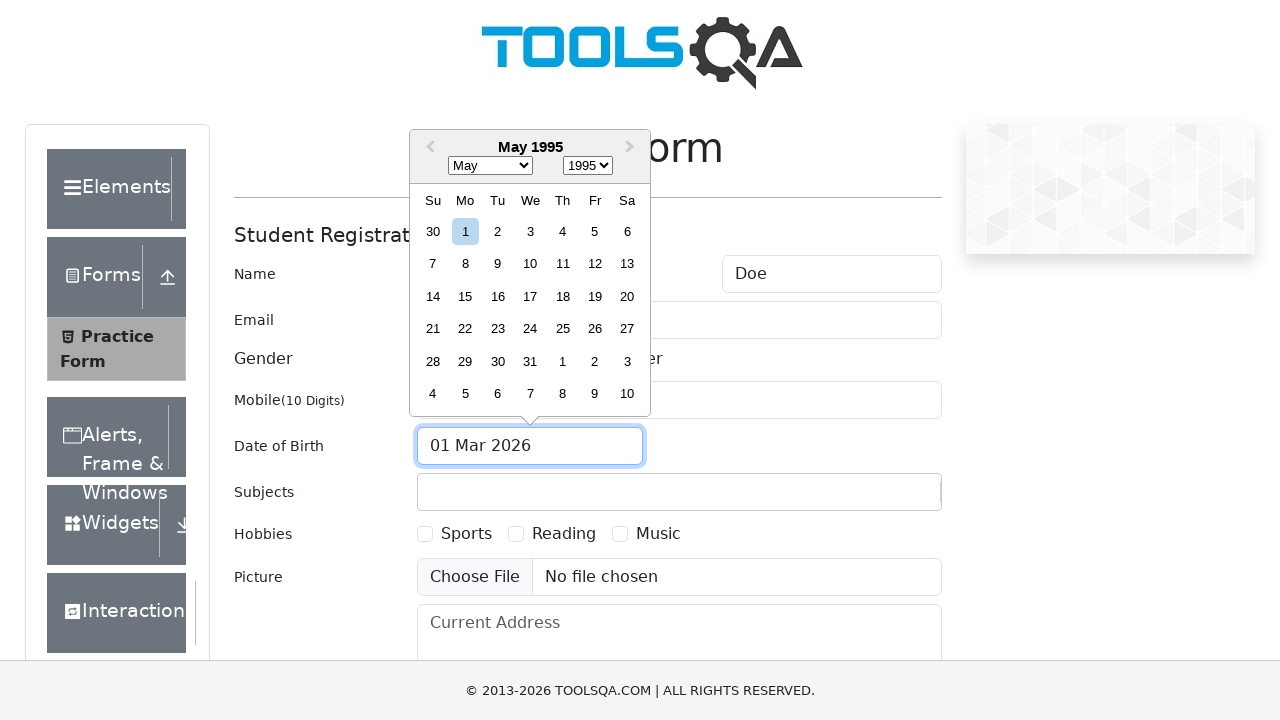

Selected the 15th day of the month at (465, 296) on .react-datepicker__day--015
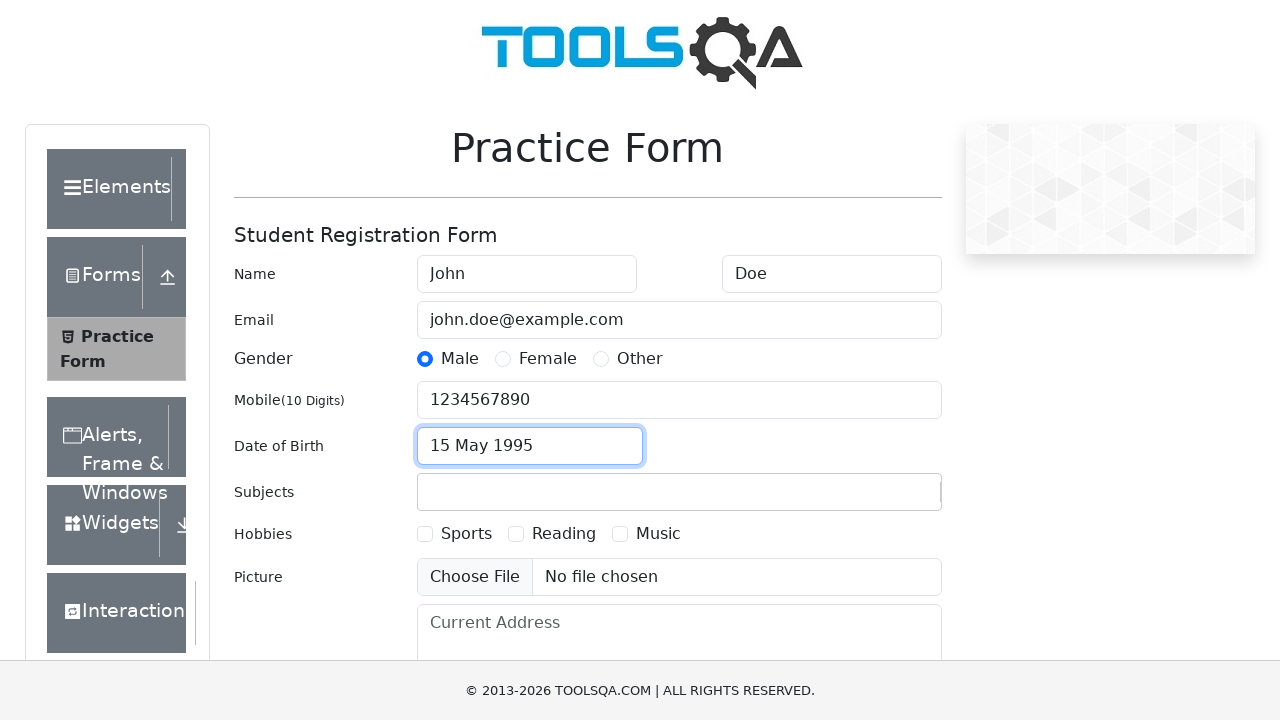

Filled subjects input field with 'Maths' on #subjectsInput
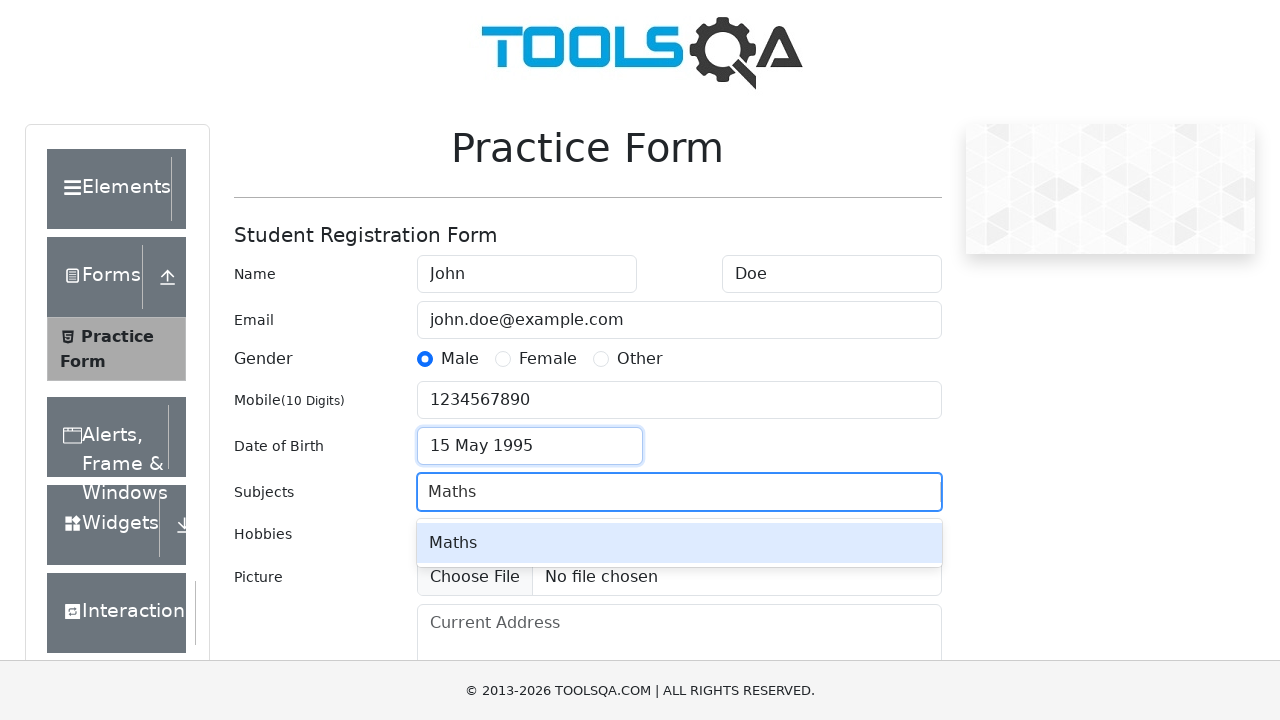

Pressed Enter to confirm subject selection on #subjectsInput
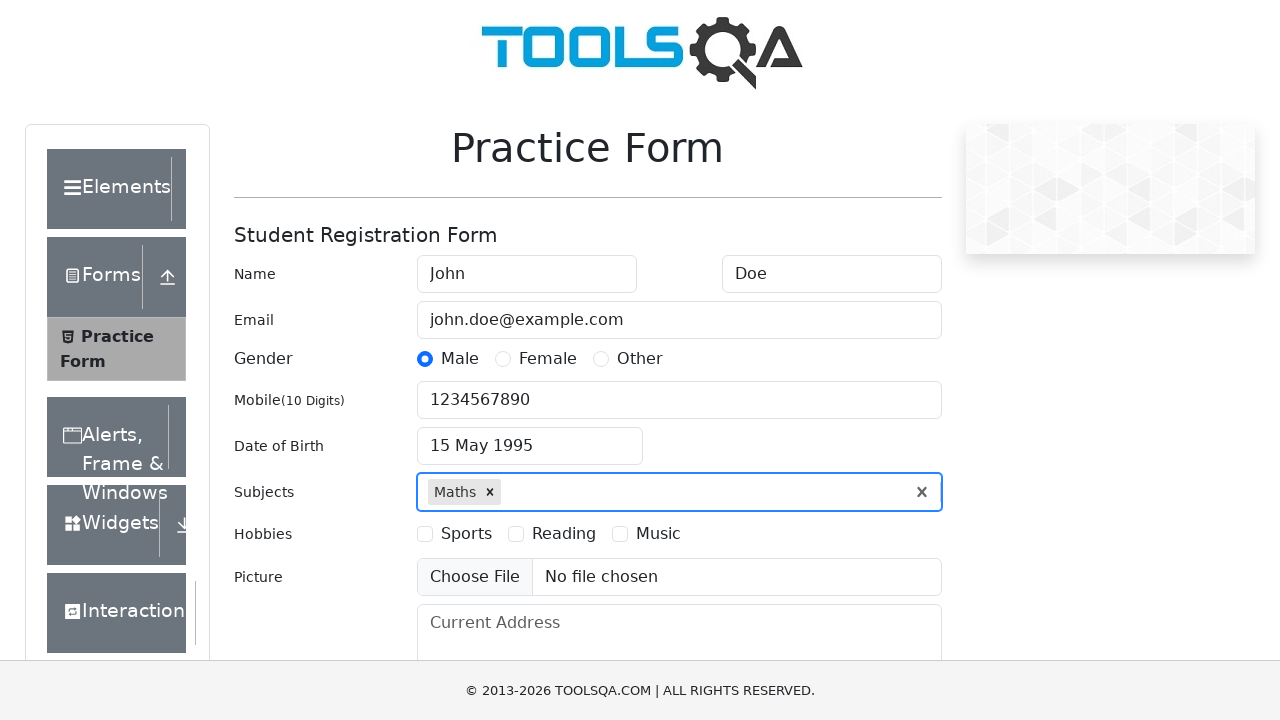

Selected 'Sports' hobby checkbox at (466, 534) on xpath=//label[text()='Sports']
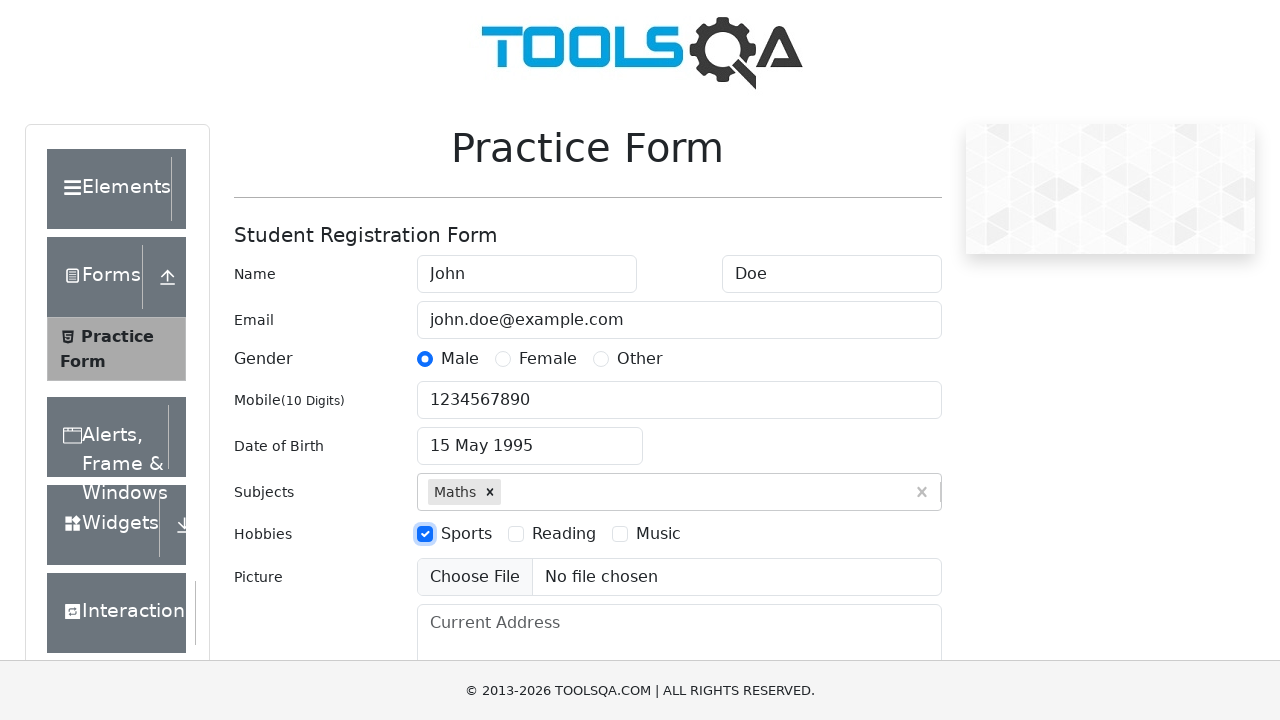

Filled current address field with '123 Main St, Anytown, USA' on #currentAddress
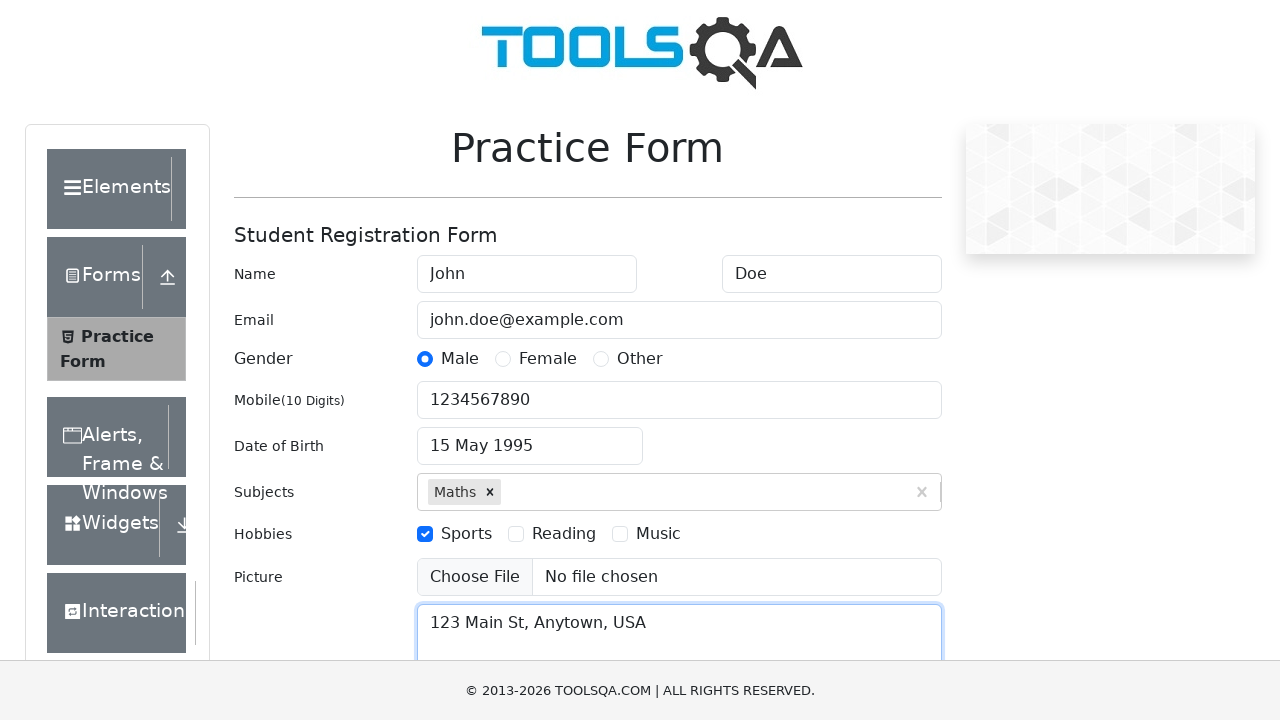

Clicked state dropdown to open options at (527, 437) on #state
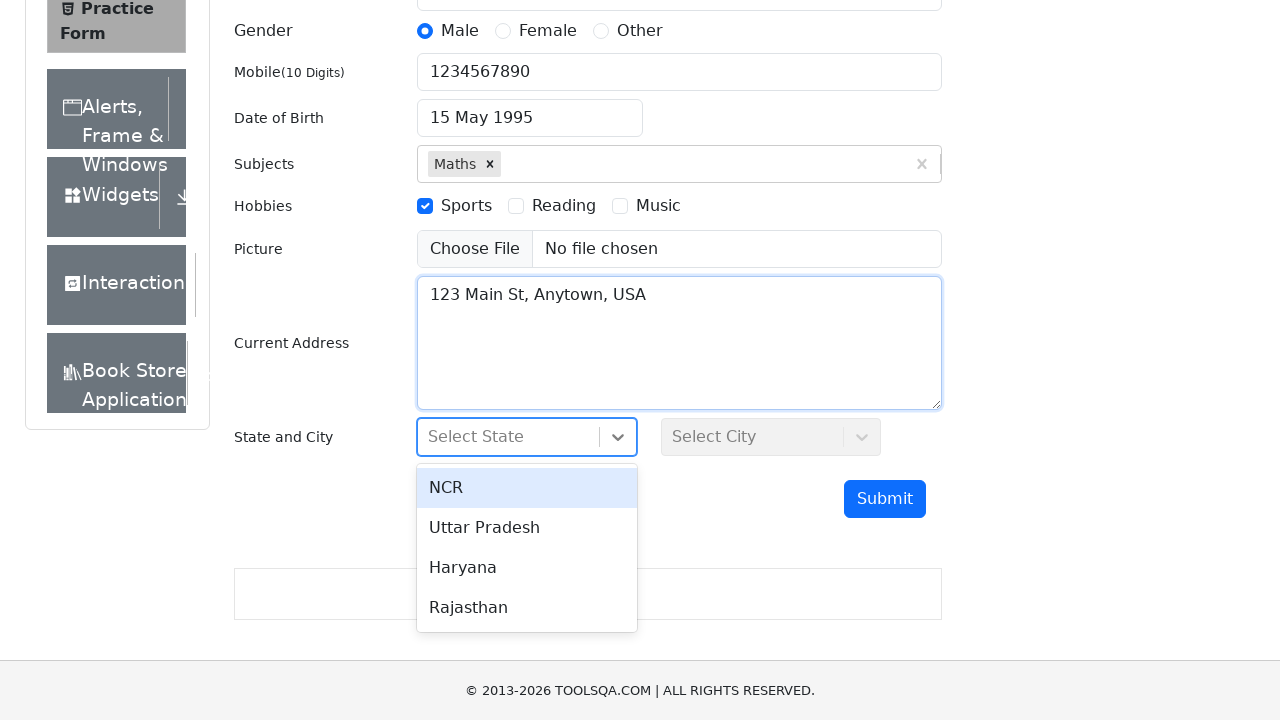

Selected 'NCR' from state dropdown at (527, 488) on xpath=//div[contains(text(), 'NCR')]
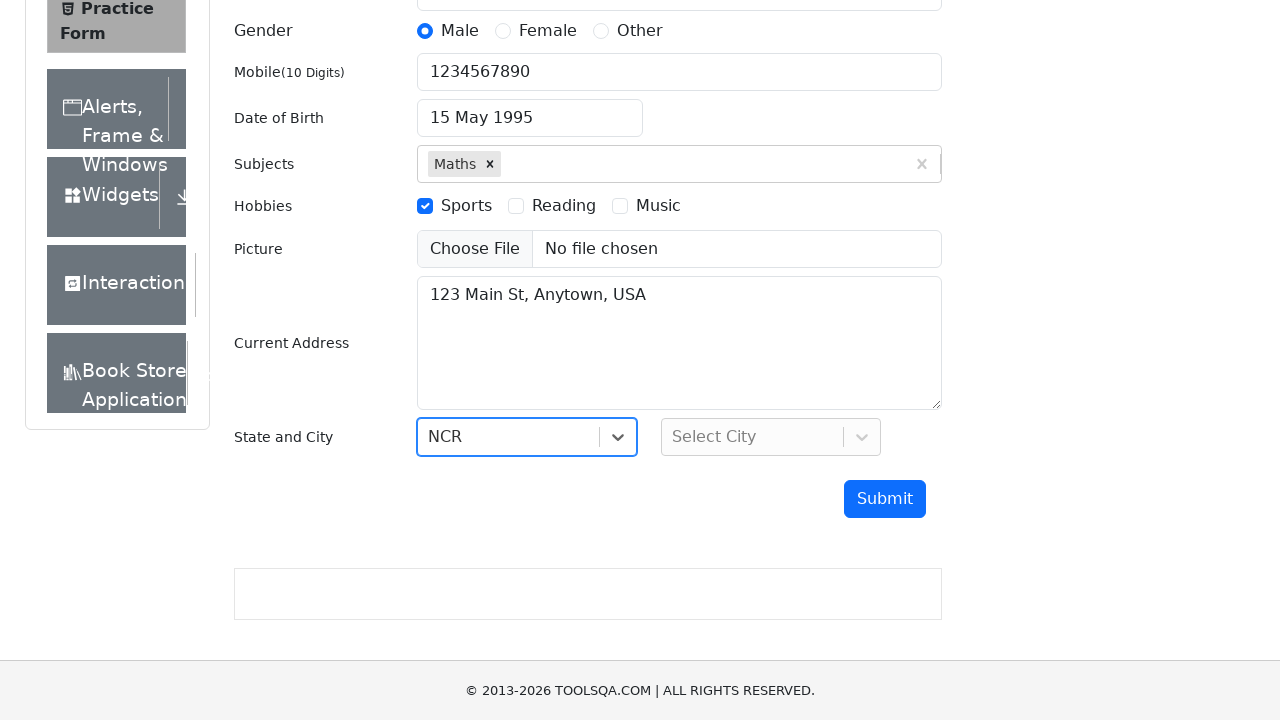

Clicked city dropdown to open options at (771, 437) on #city
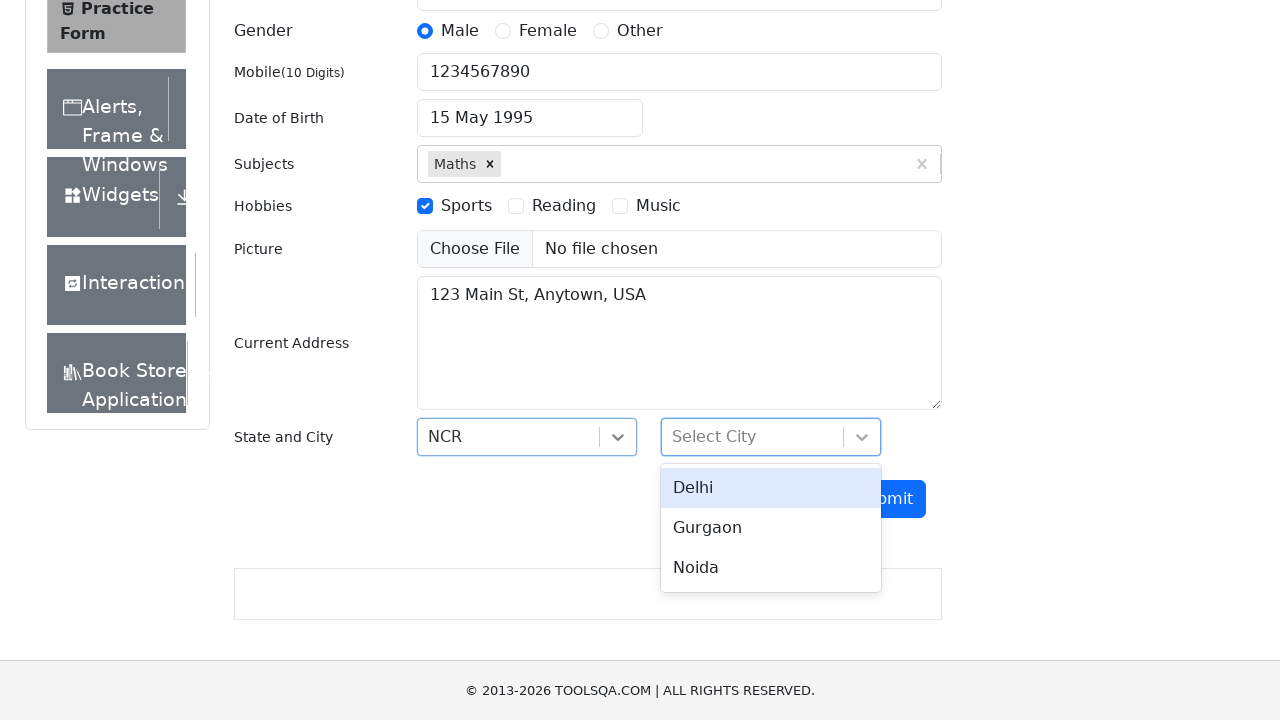

Selected 'Delhi' from city dropdown at (771, 488) on xpath=//div[contains(text(), 'Delhi')]
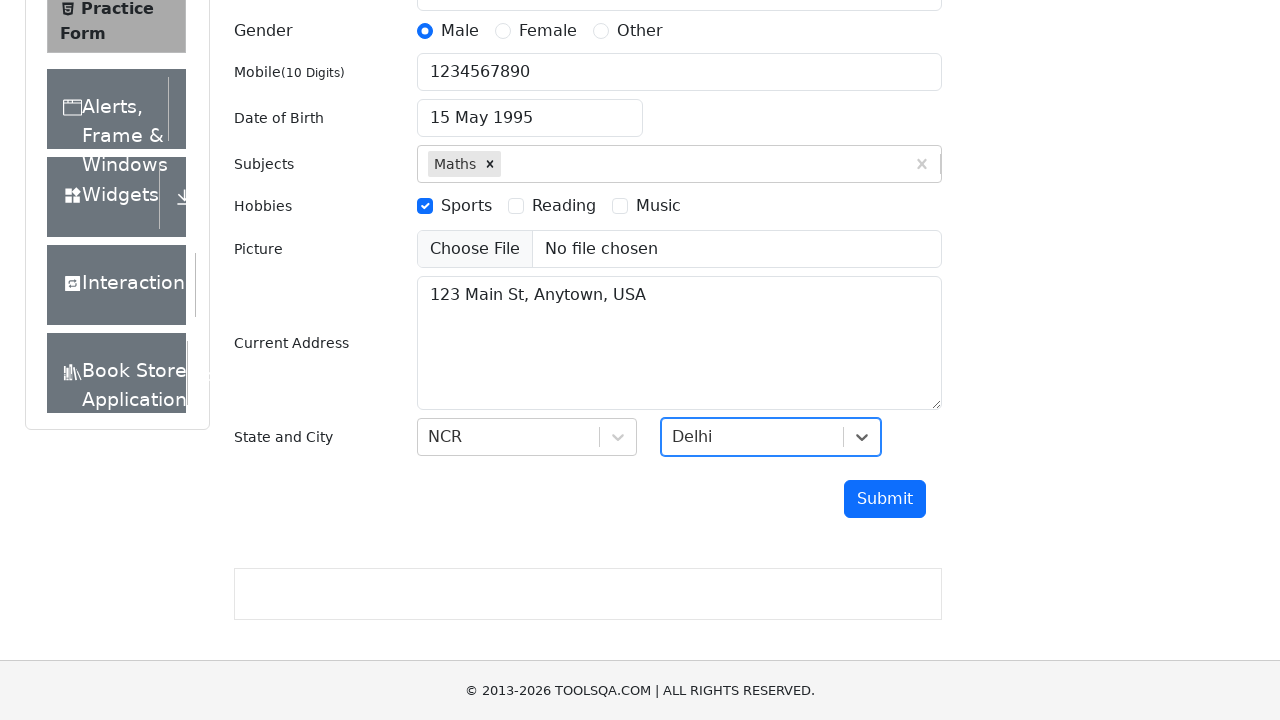

Clicked submit button to submit the form at (885, 499) on #submit
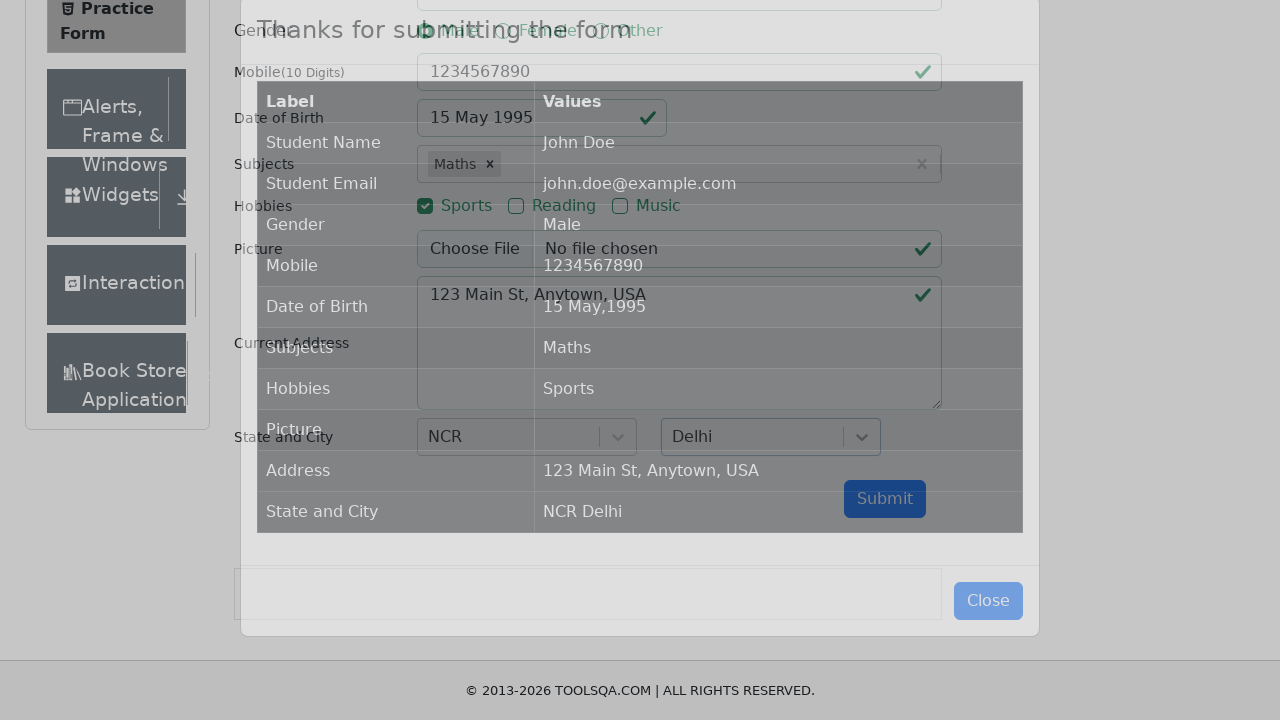

Form submission modal appeared successfully
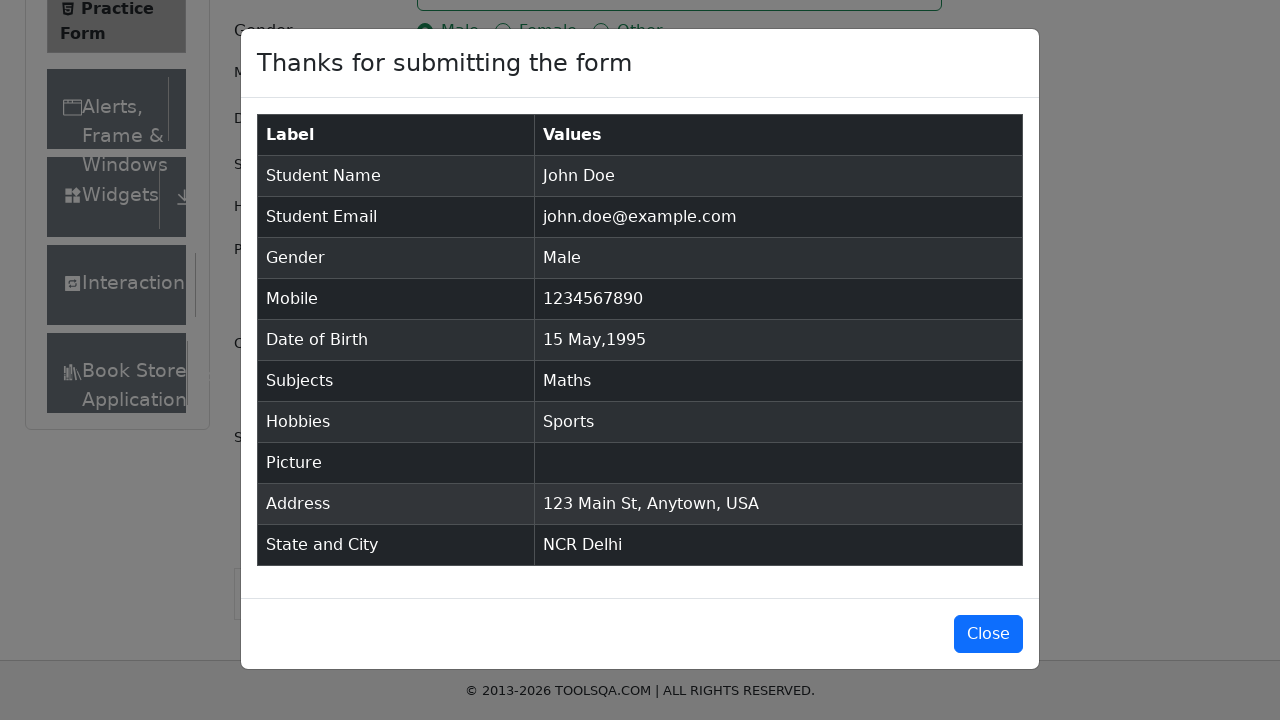

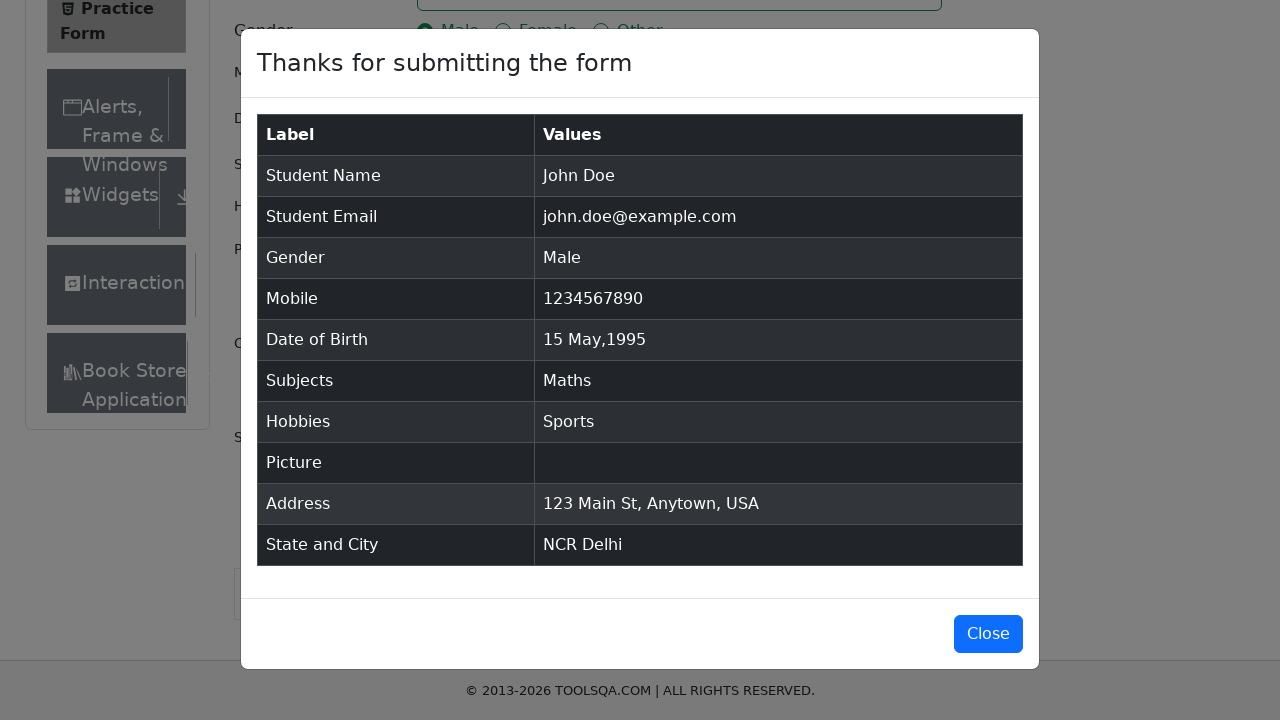